Tests a web form by clearing a text input, entering a message, submitting the form, and verifying the success message is displayed.

Starting URL: https://www.selenium.dev/selenium/web/web-form.html

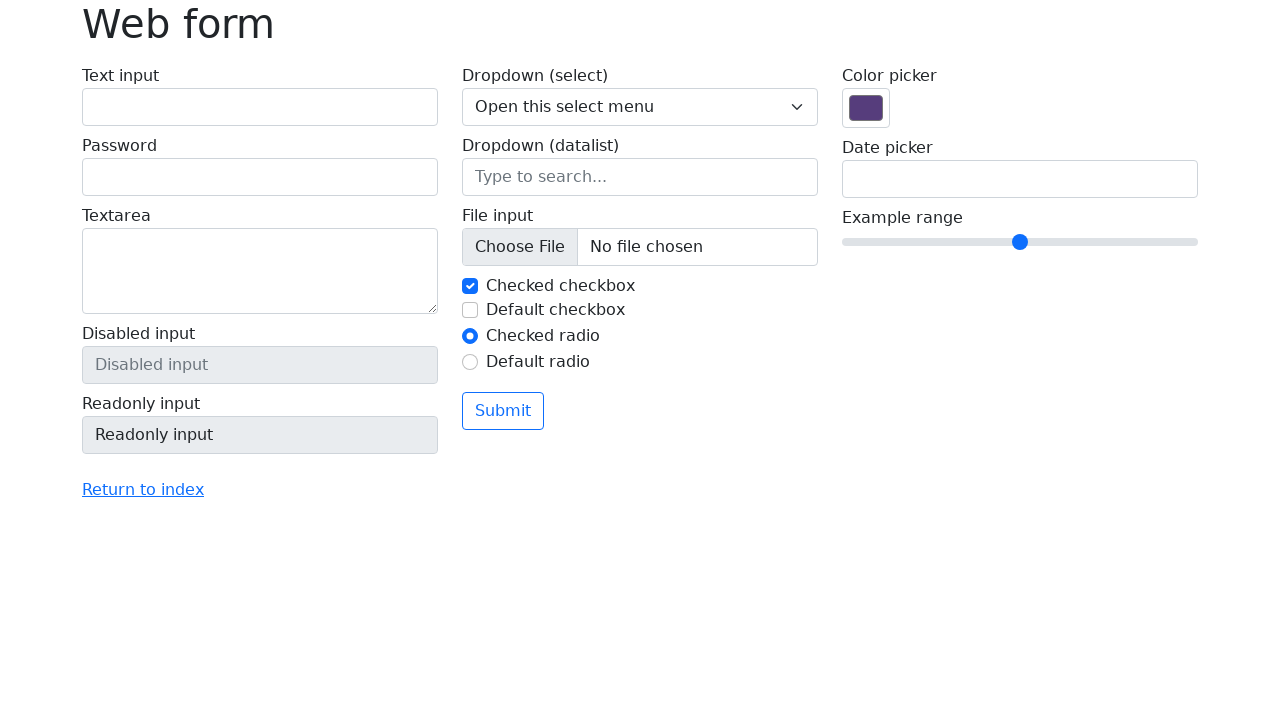

Cleared text input and entered message 'I AM EXTRA COOOOL' on #my-text-id
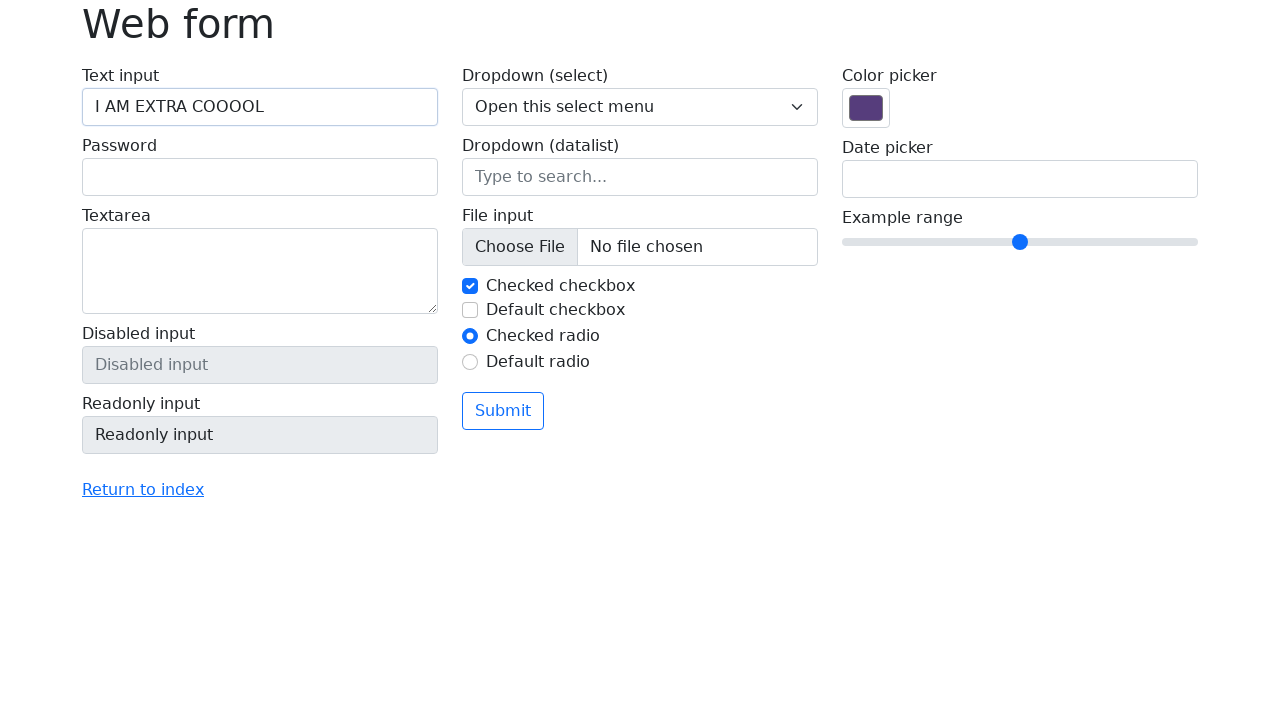

Clicked submit button to submit the form at (503, 411) on button[type='submit']
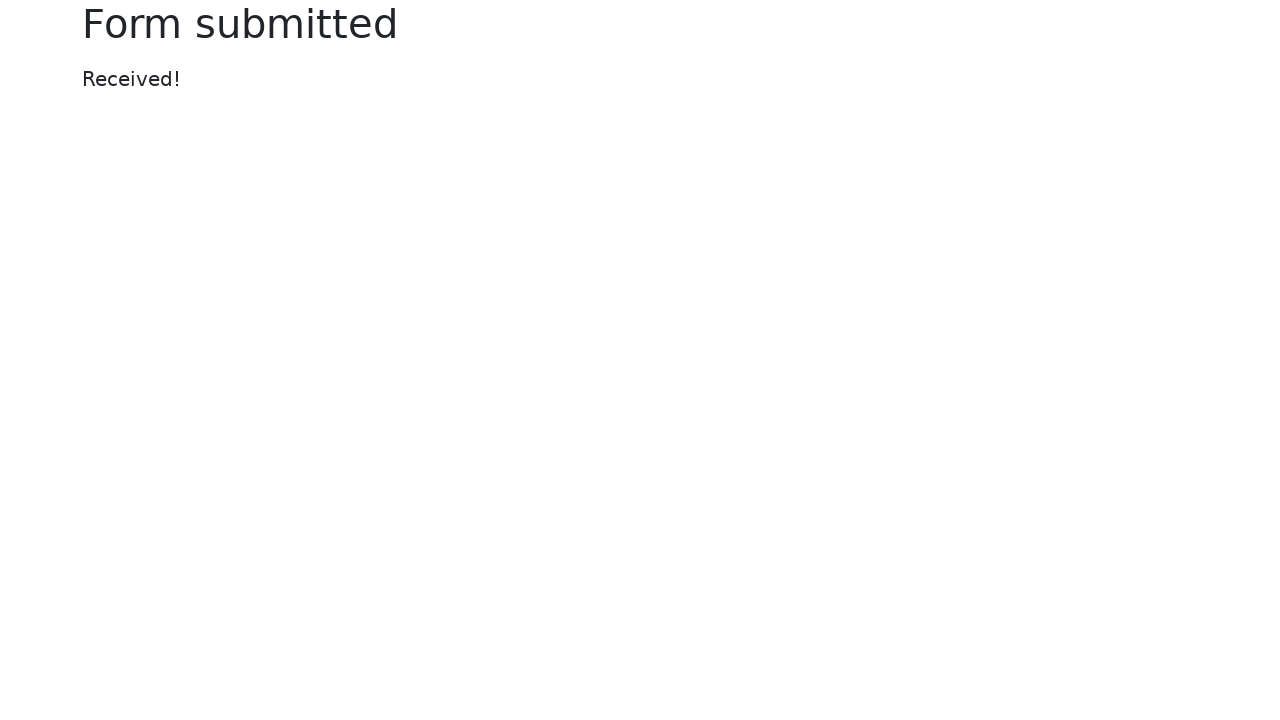

Success message element loaded
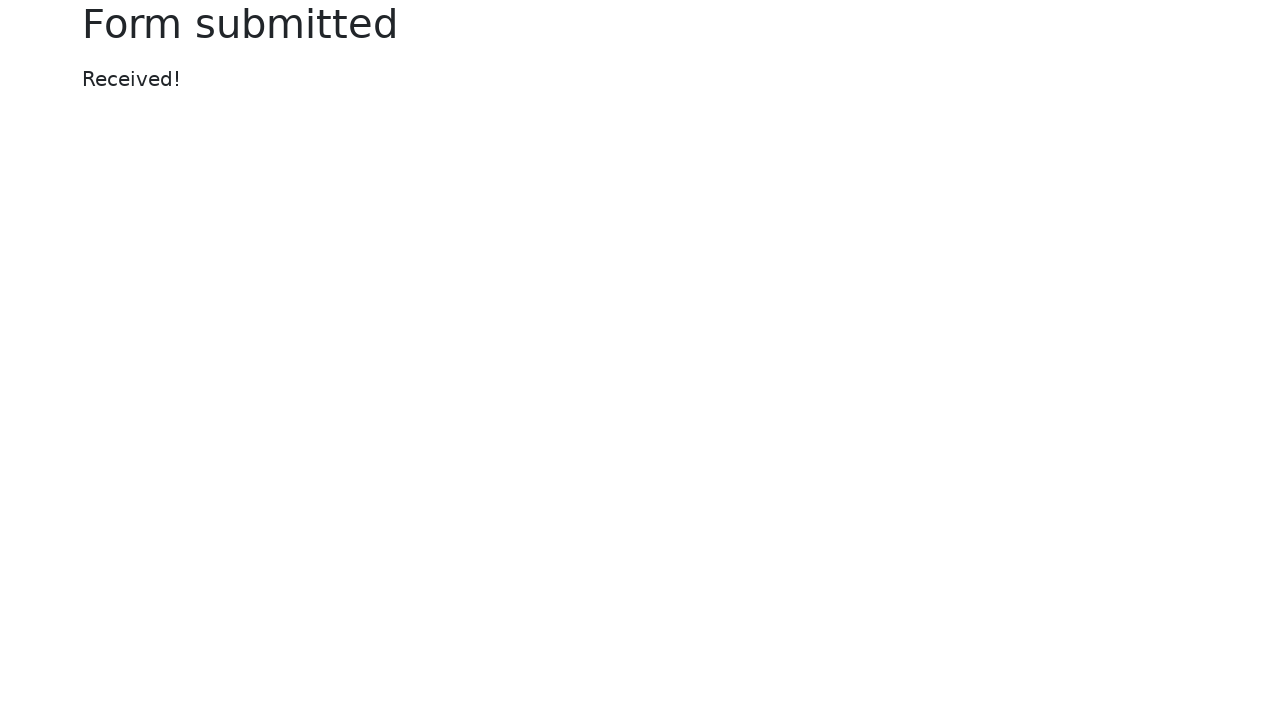

Retrieved success message text content
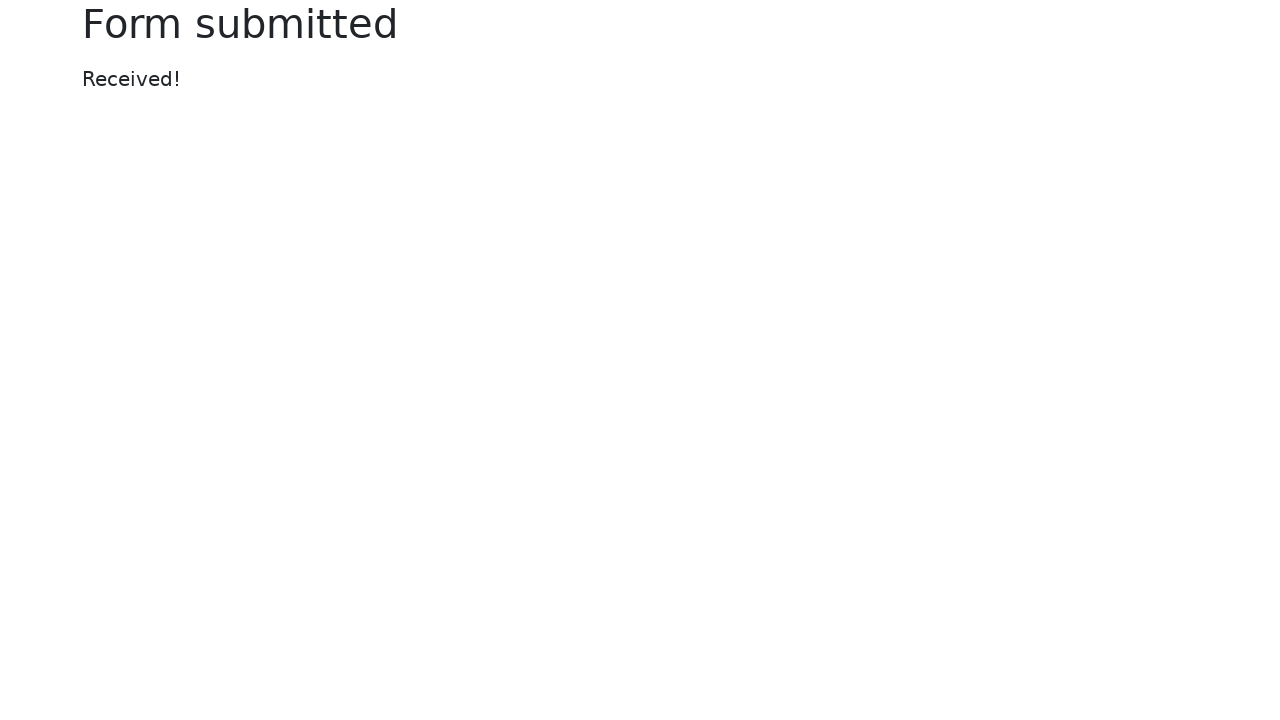

Verified 'Received!' text is present in success message
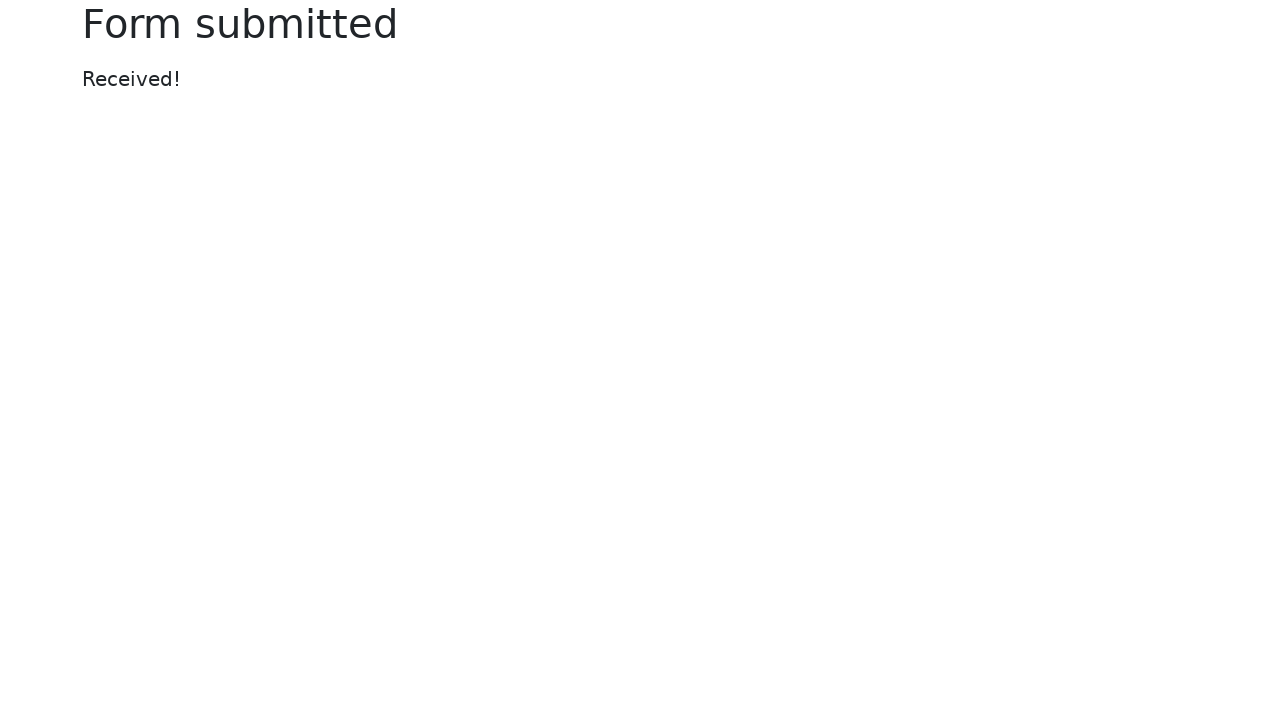

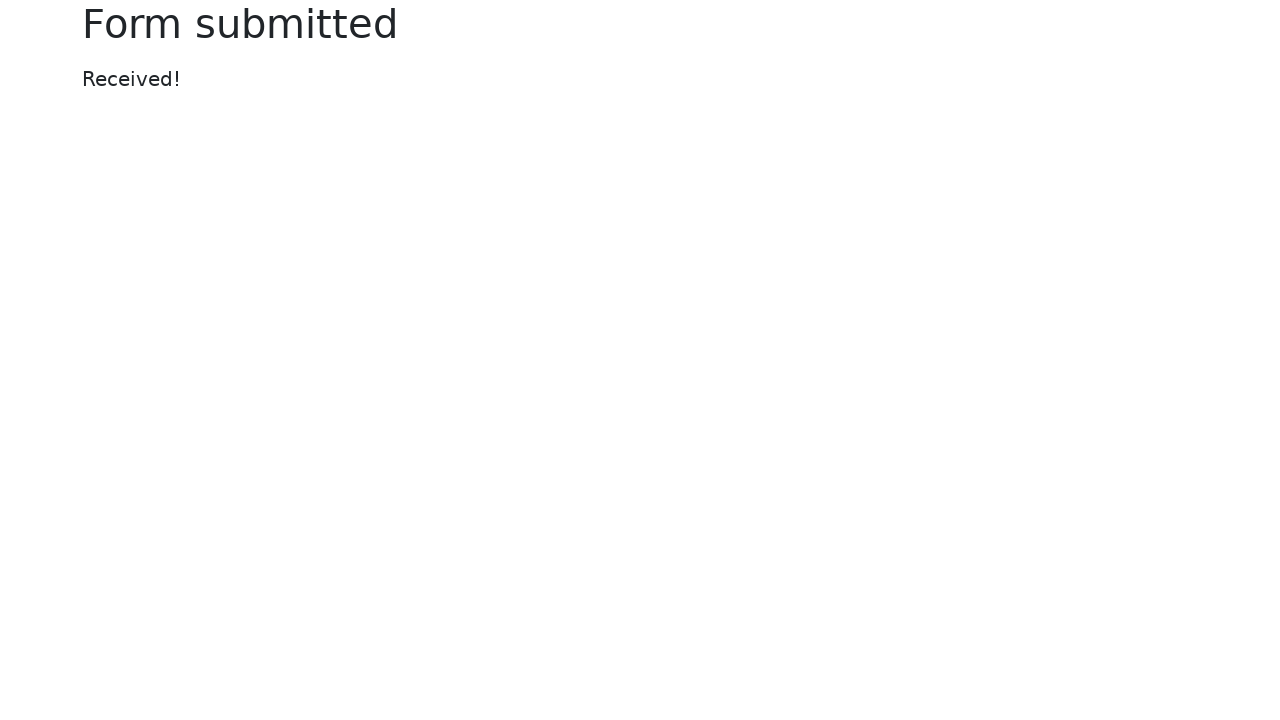